Tests TodoMVC application by adding multiple todo items, completing one, filtering by completed status, clearing completed items, and verifying the remaining active items.

Starting URL: https://demo.playwright.dev/todomvc/

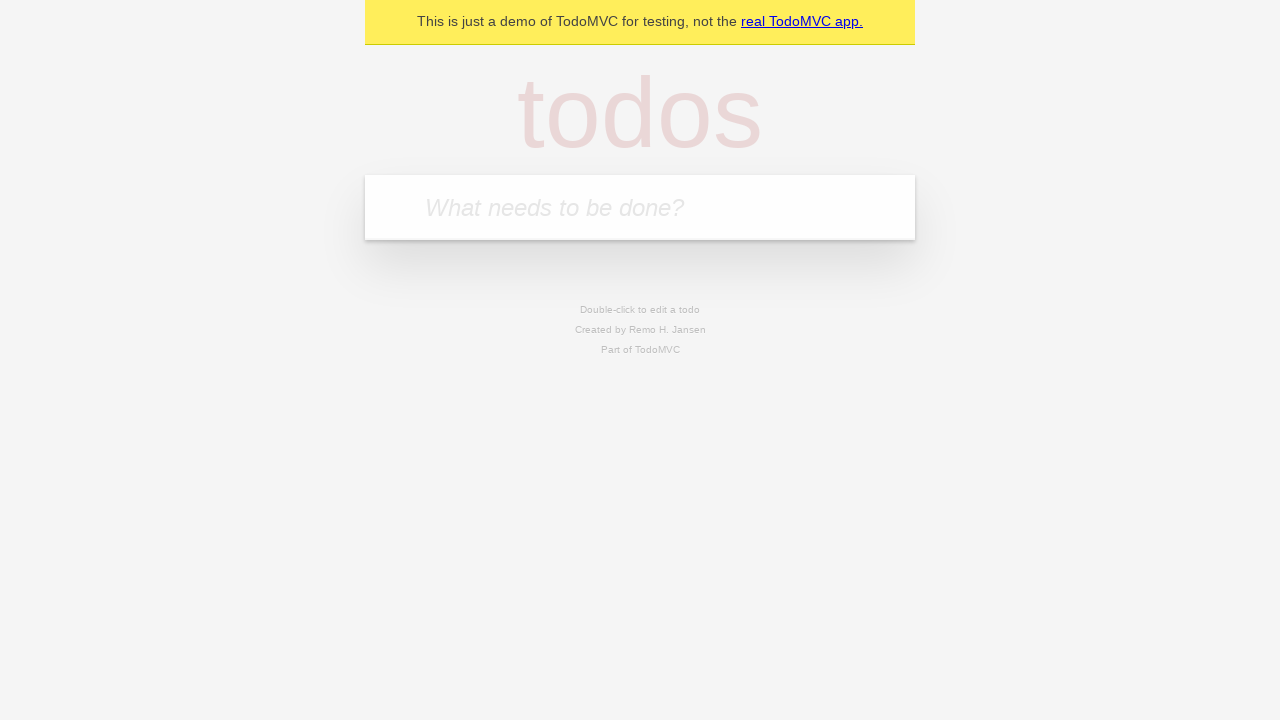

Filled todo input with 'Buy groceries' on .new-todo
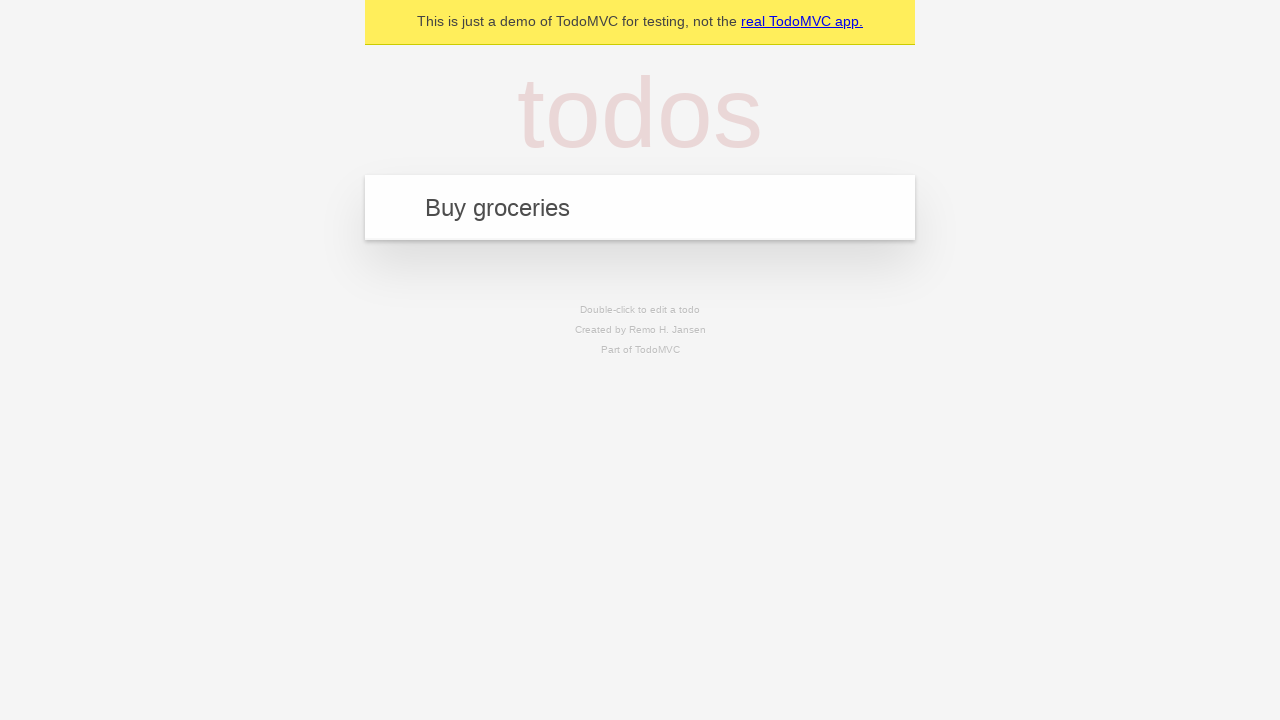

Pressed Enter to add 'Buy groceries' to todo list
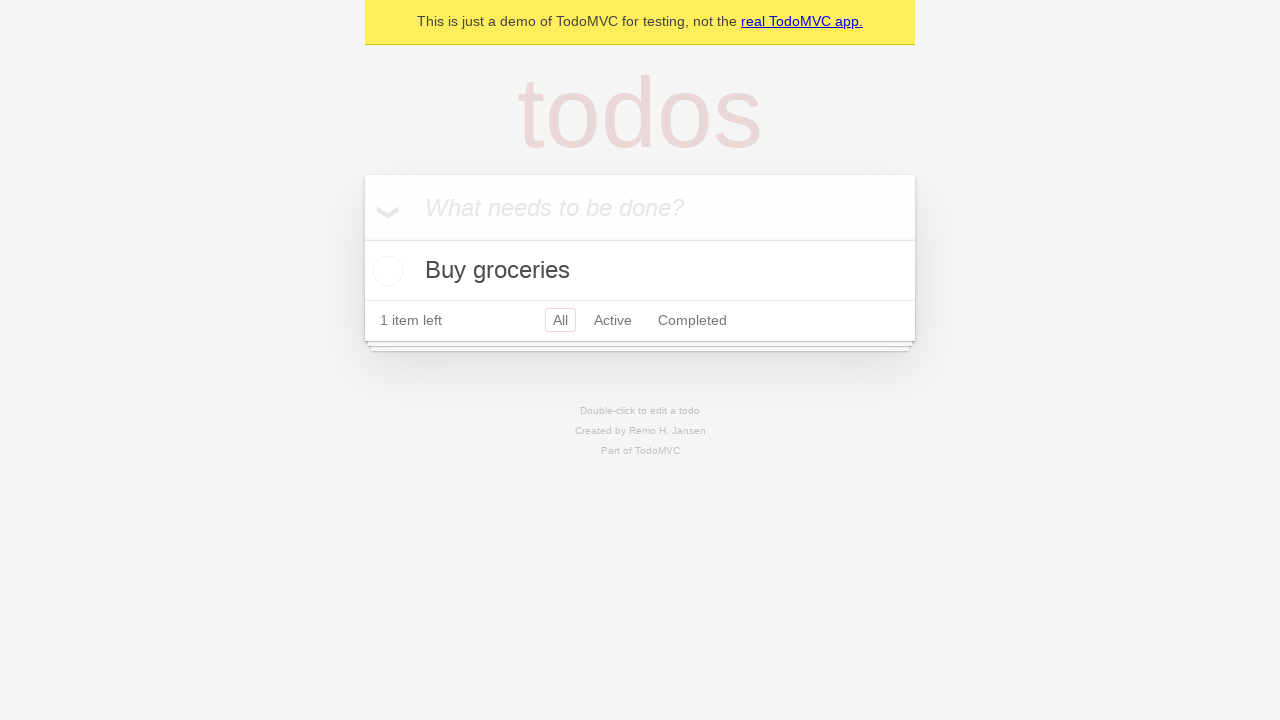

Filled todo input with 'Walk the dog' on .new-todo
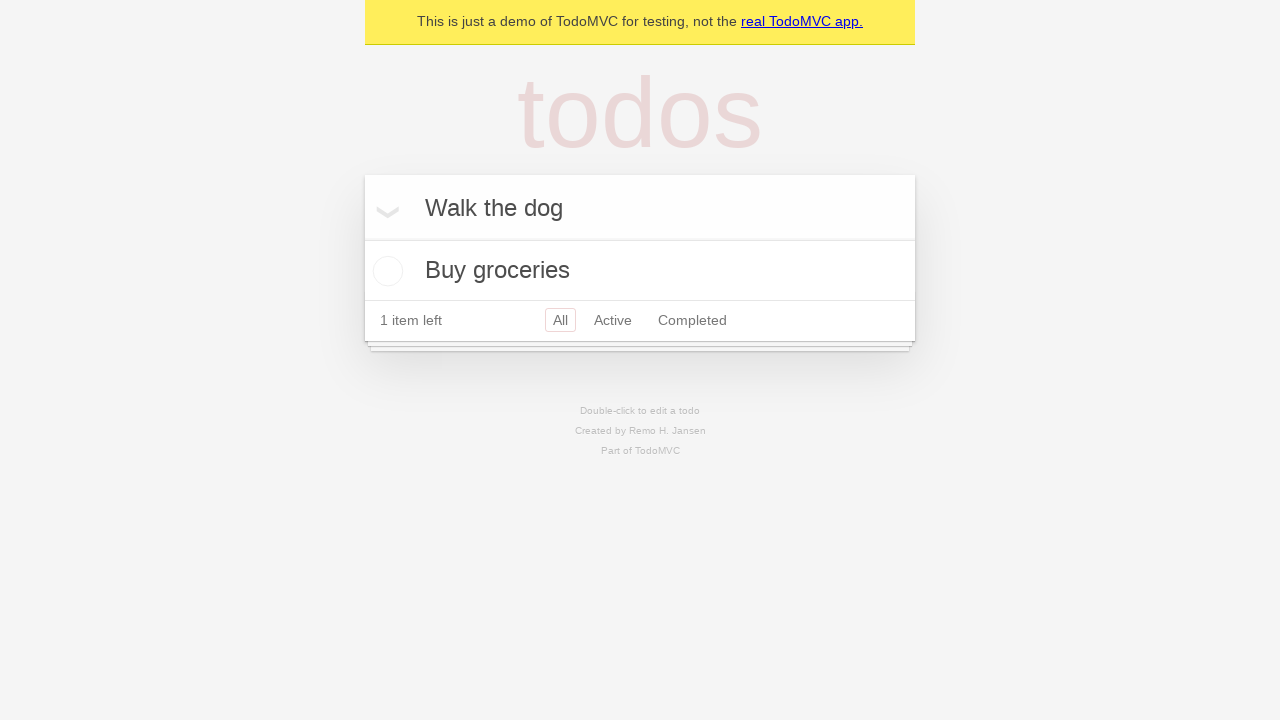

Pressed Enter to add 'Walk the dog' to todo list
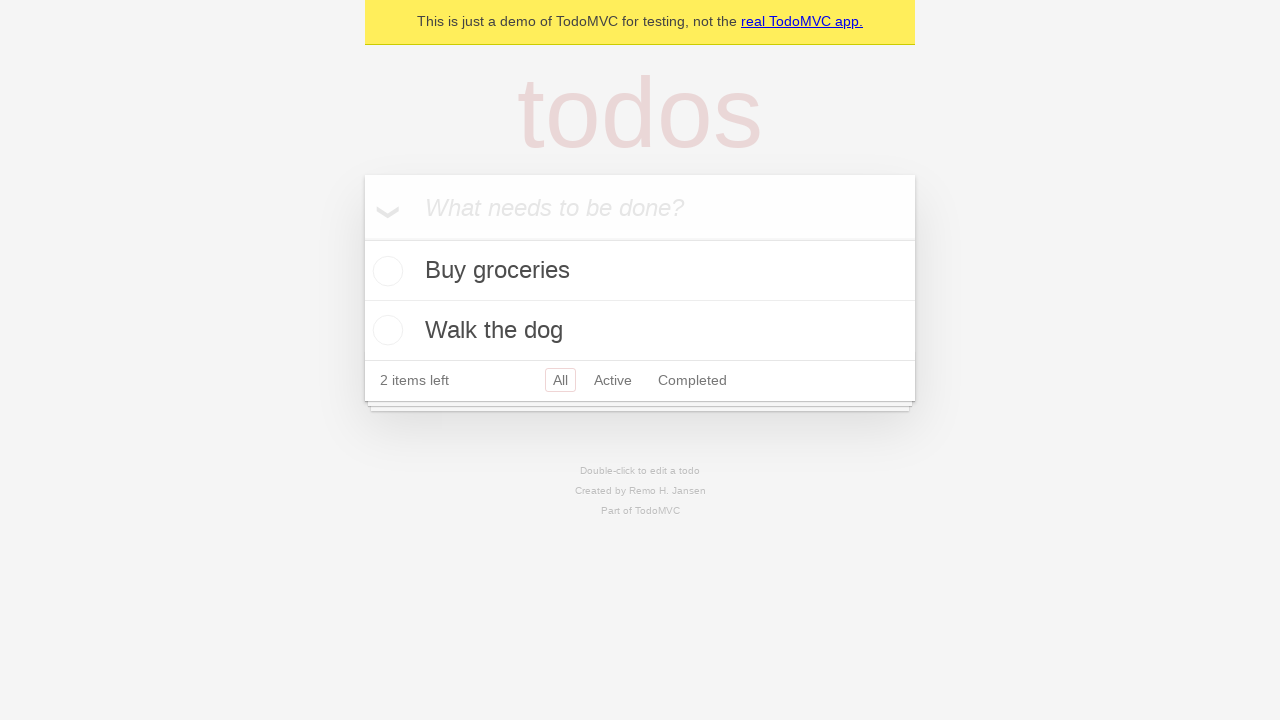

Filled todo input with 'Finish homework' on .new-todo
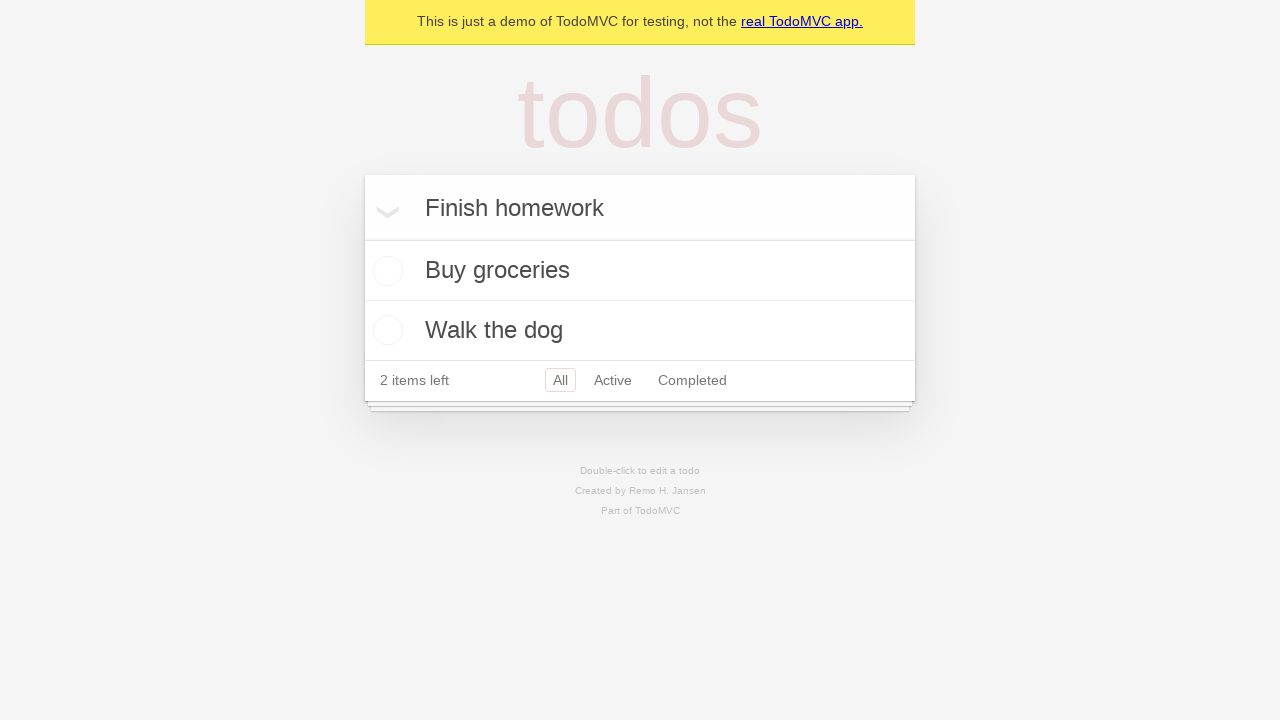

Pressed Enter to add 'Finish homework' to todo list
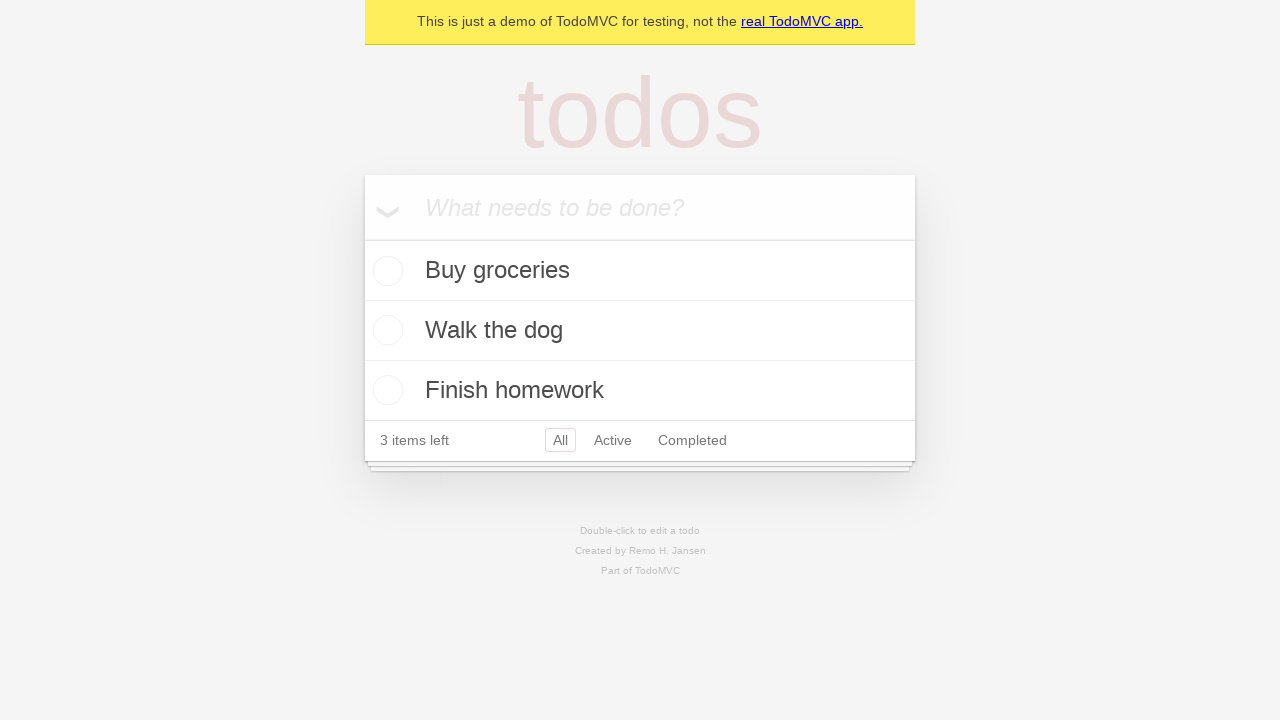

Waited for todo list items to be visible
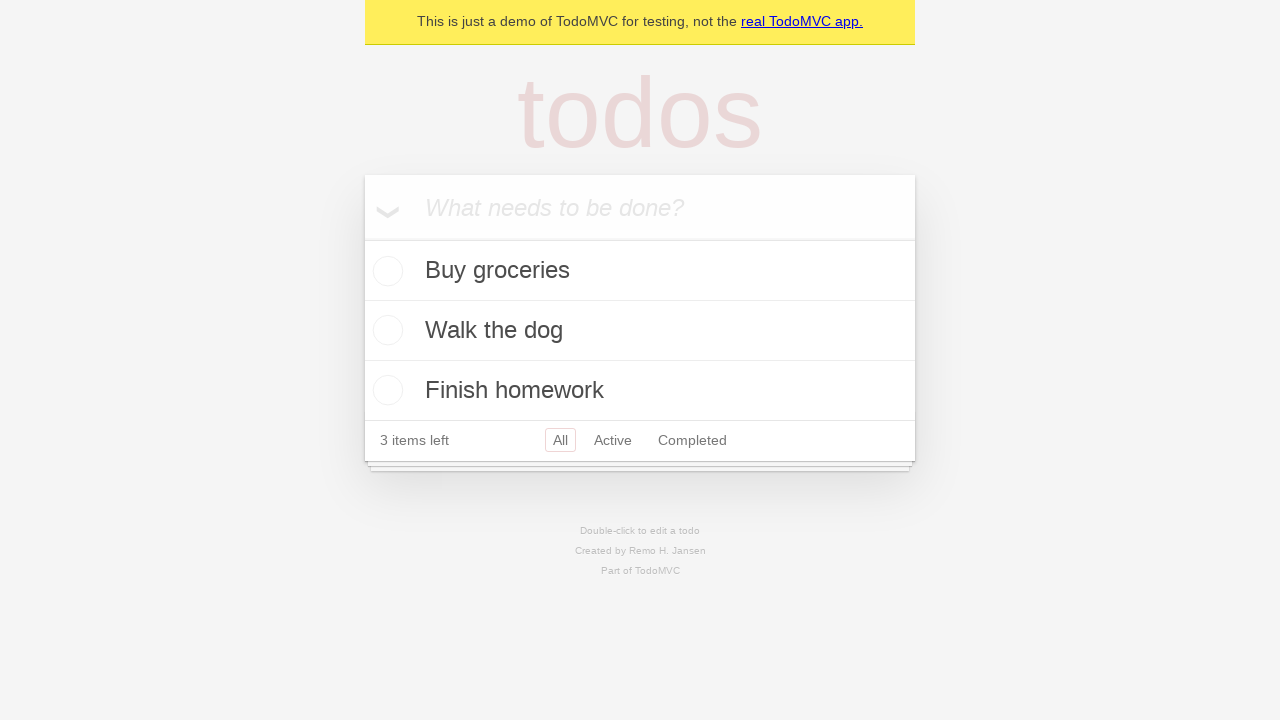

Checked the toggle for the first todo item (Buy groceries) at (385, 271) on .todo-list li >> nth=0 >> .toggle
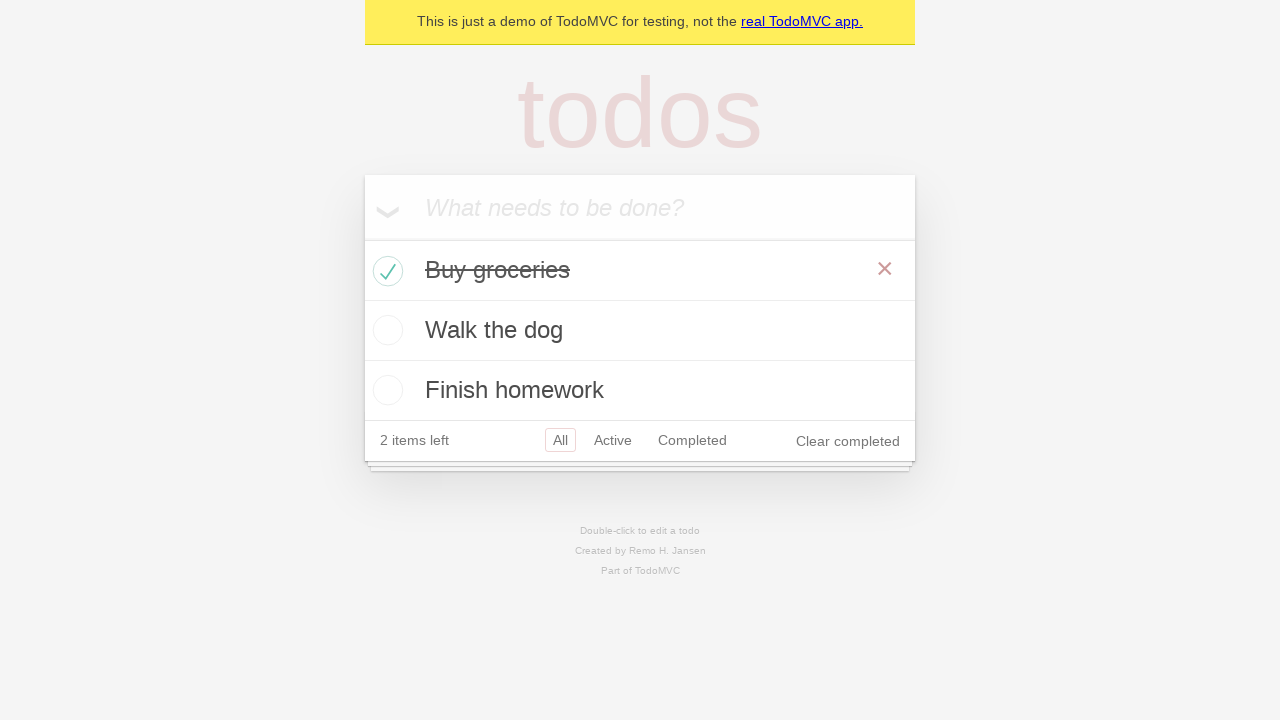

Clicked on 'Completed' filter to show only completed items at (692, 440) on a[href="#/completed"]
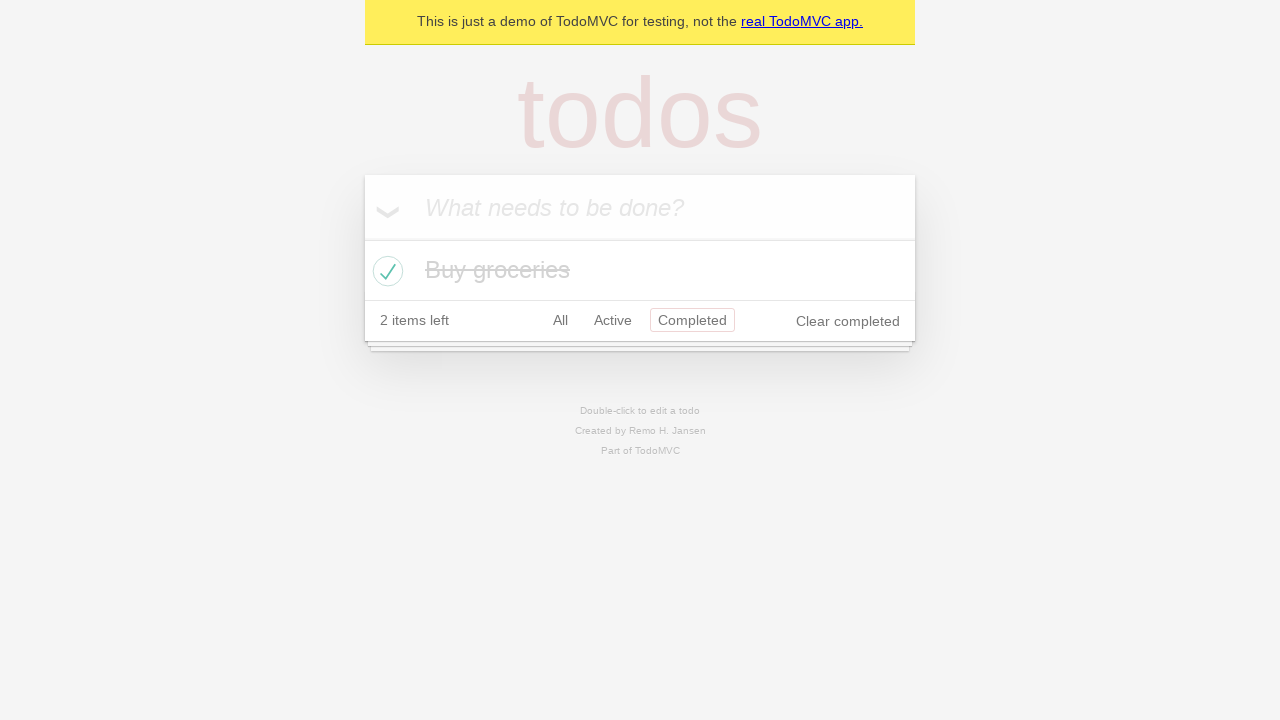

Clicked 'Clear completed' button to remove completed items at (848, 321) on .clear-completed
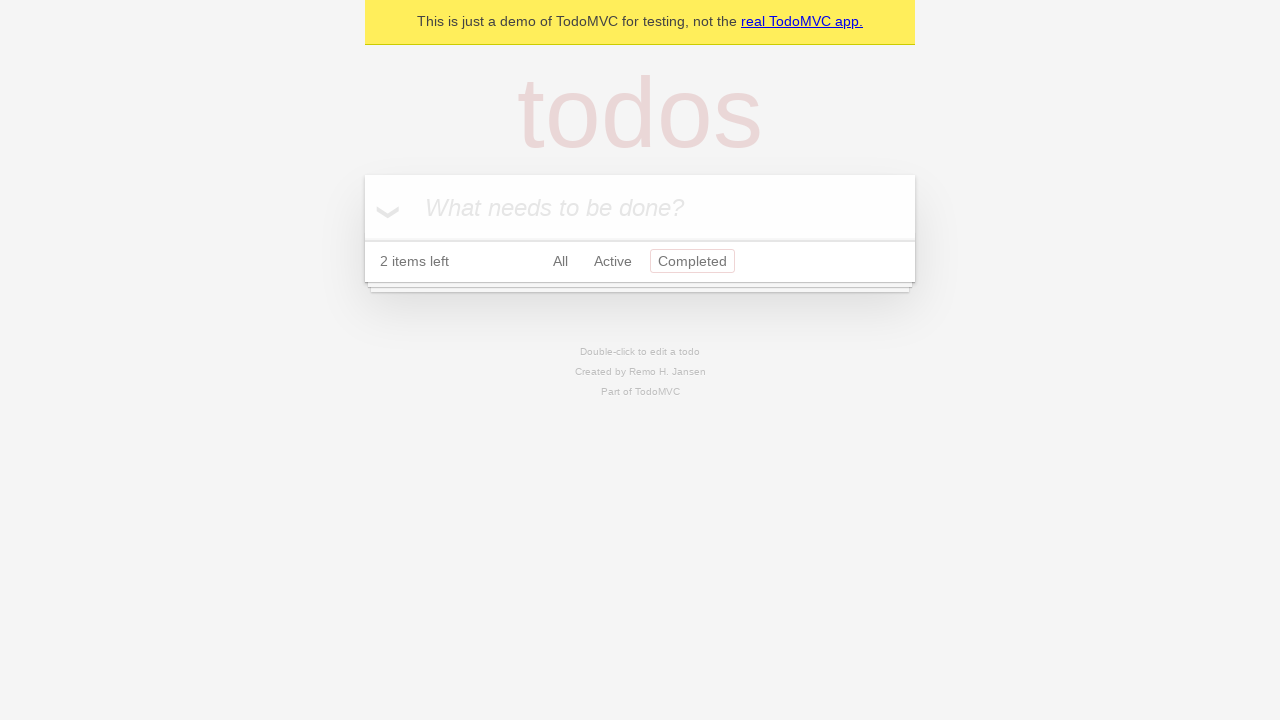

Clicked on 'All' filter to show all remaining items at (560, 261) on a[href="#/"]
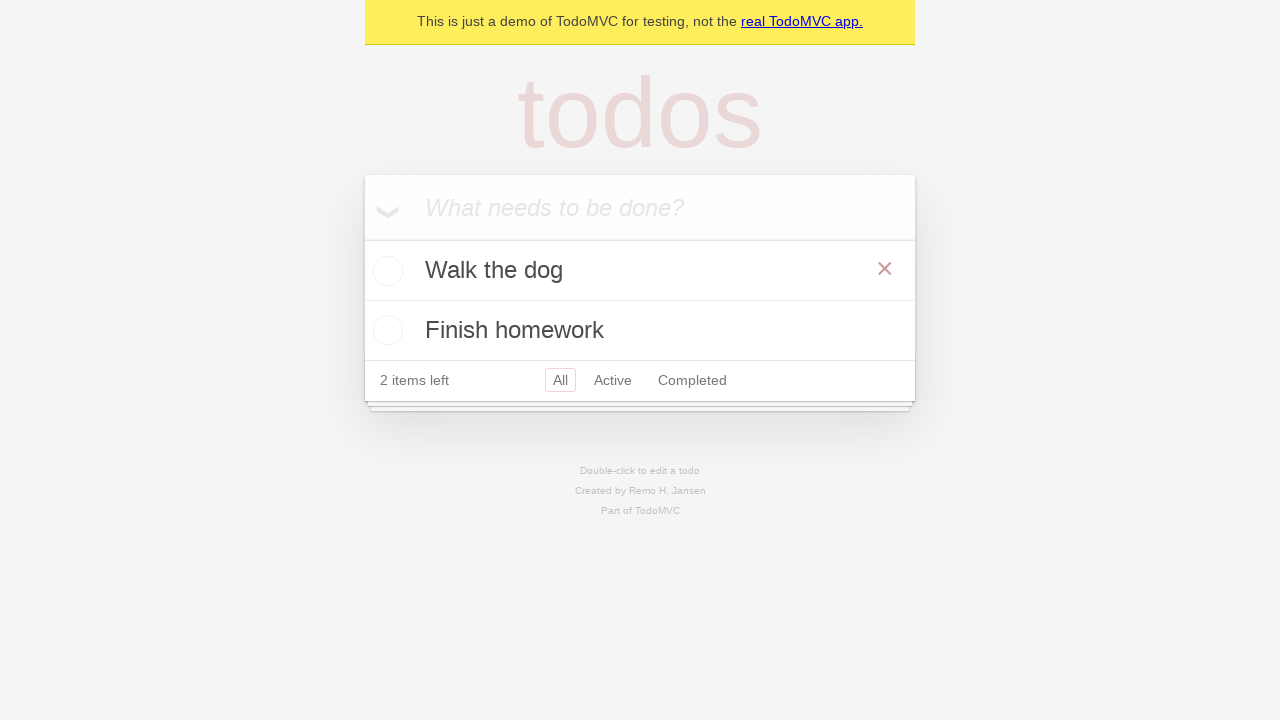

Waited for remaining active todo items to be visible
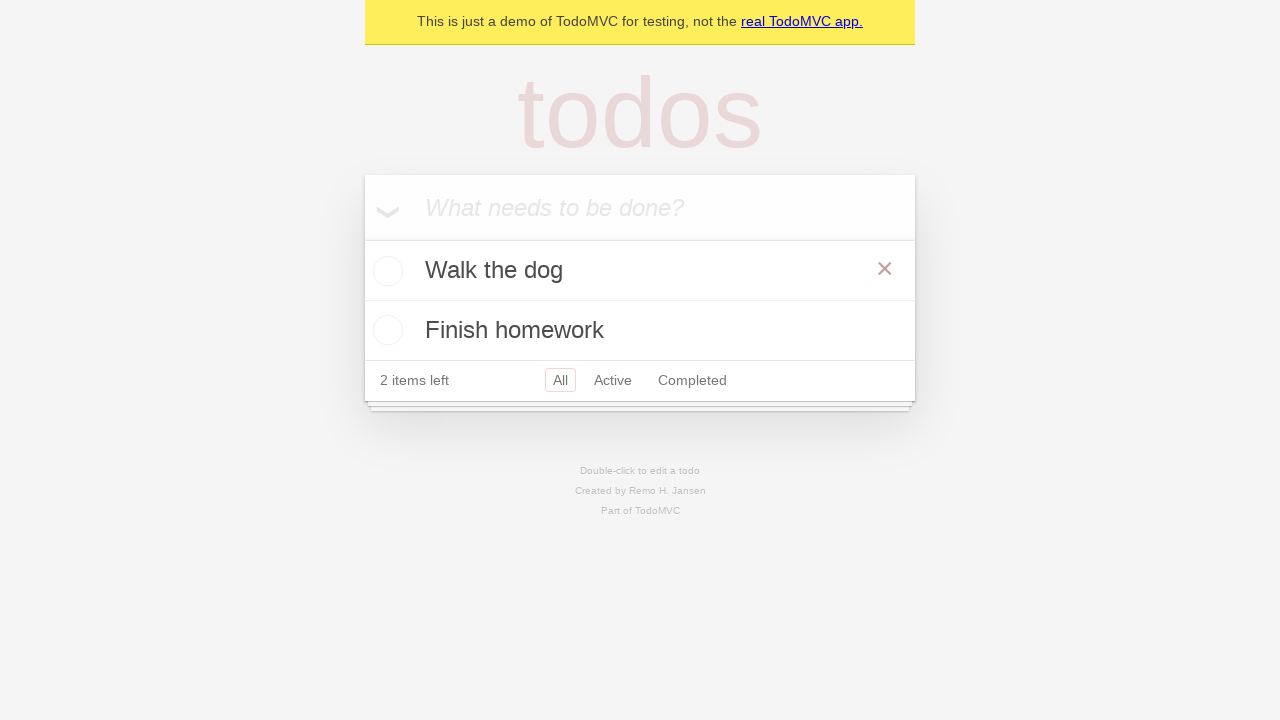

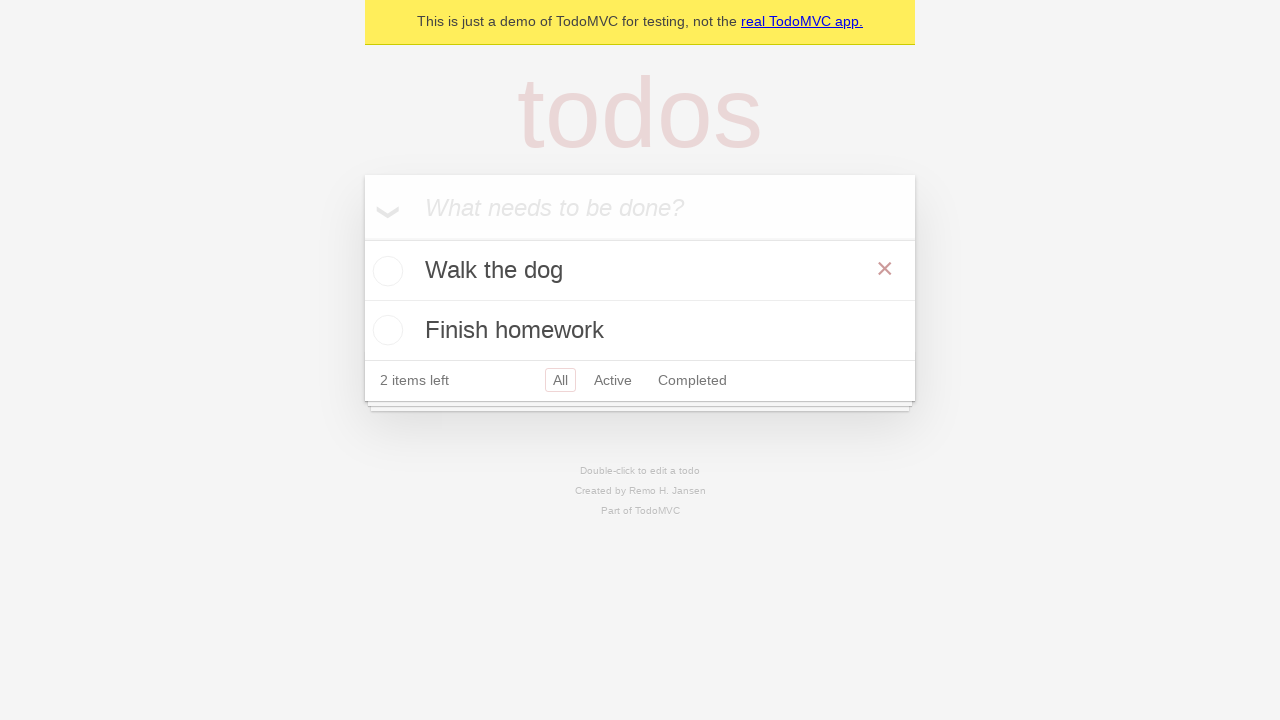